Navigates to python.org and verifies that the page title contains the word "python"

Starting URL: https://www.python.org/

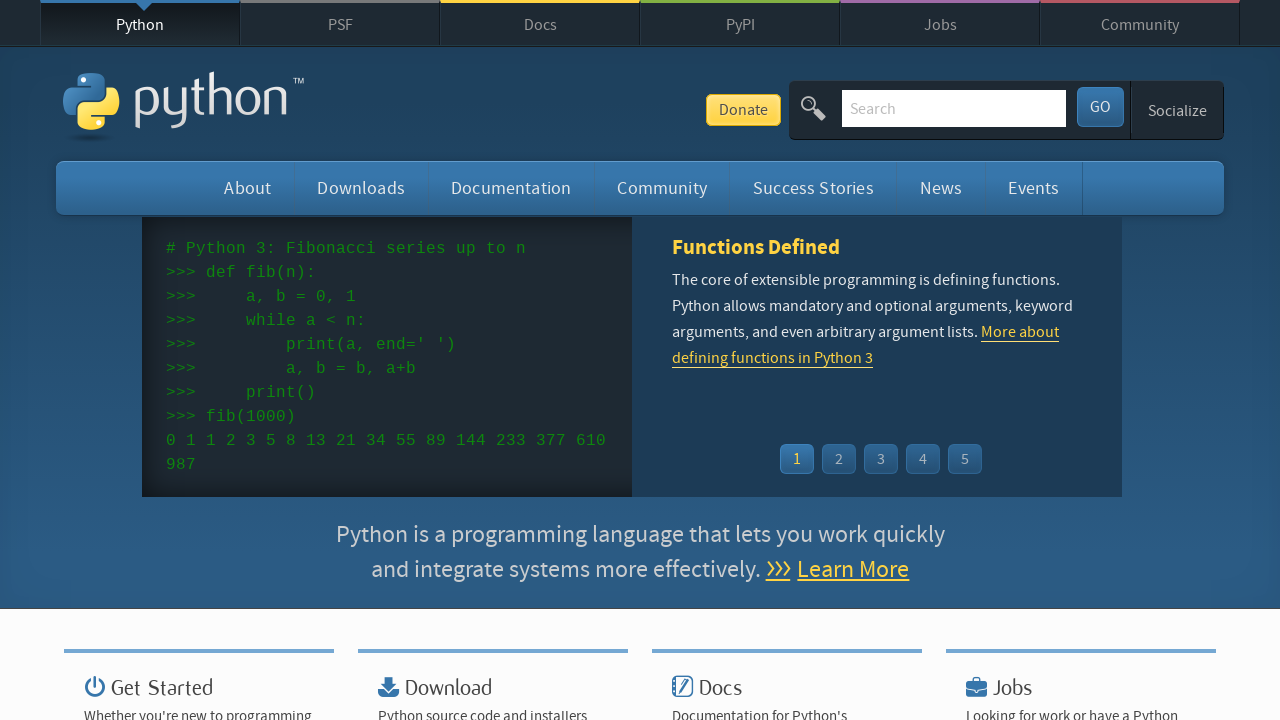

Navigated to https://www.python.org/
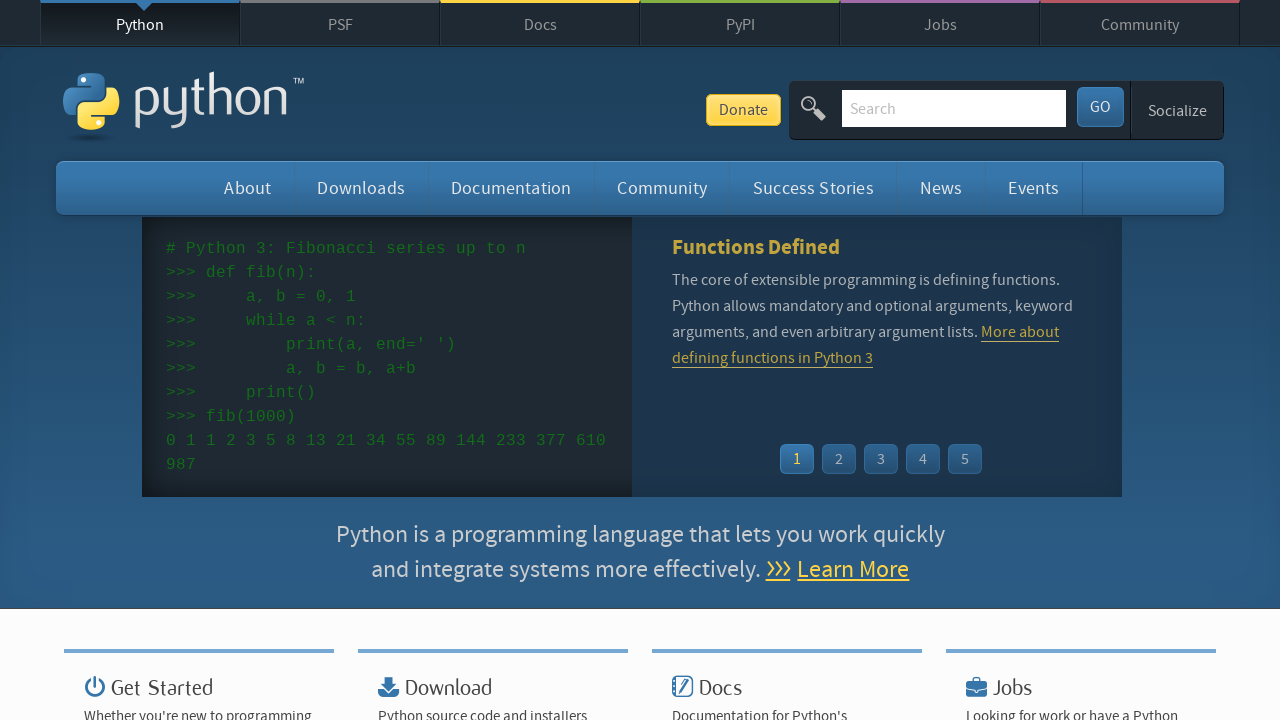

Verified page title contains 'python'
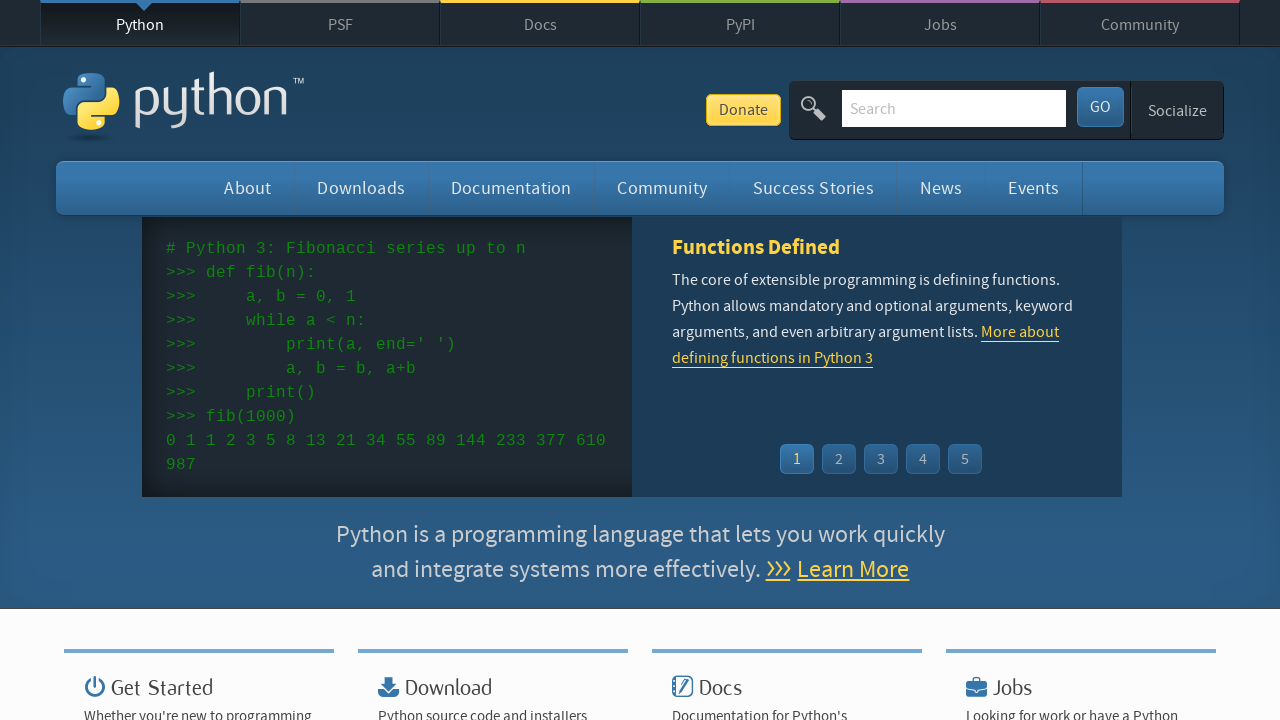

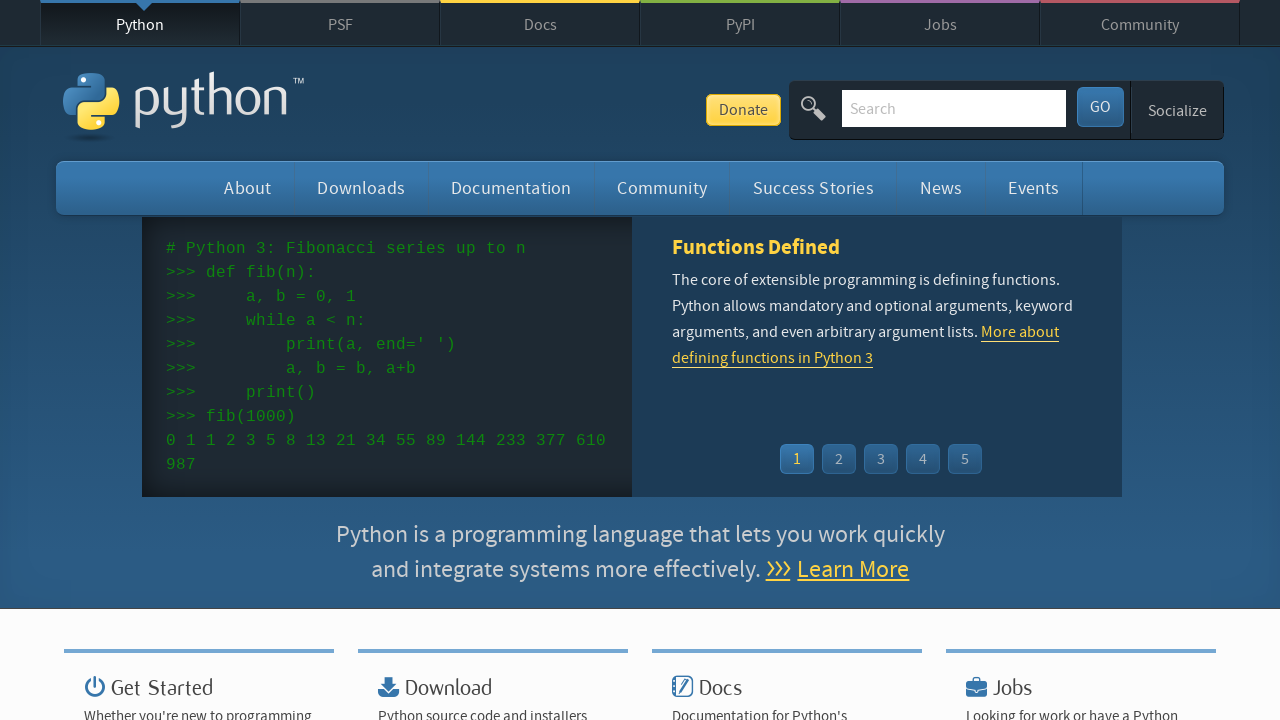